Tests file upload functionality on a demo page by navigating to the page, refreshing it, and interacting with the file upload input element to verify the upload interface works.

Starting URL: https://davidwalsh.name/demo/multiple-file-upload.php

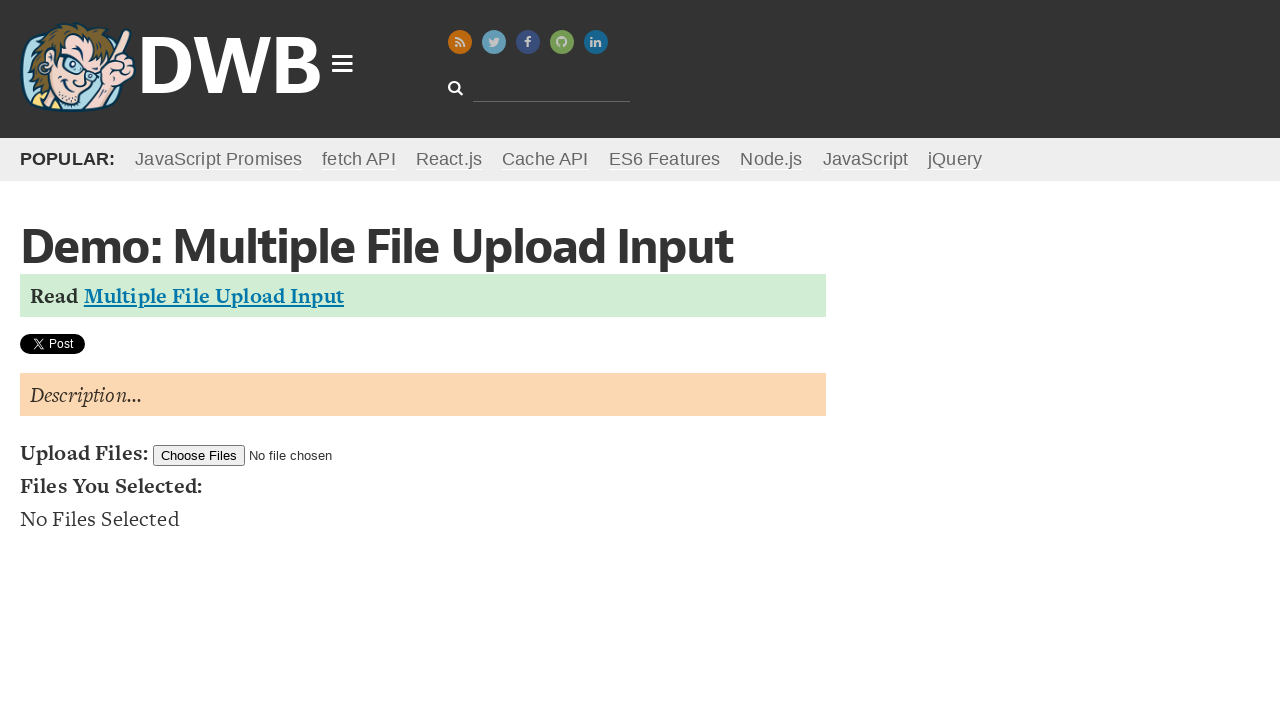

Refreshed the page
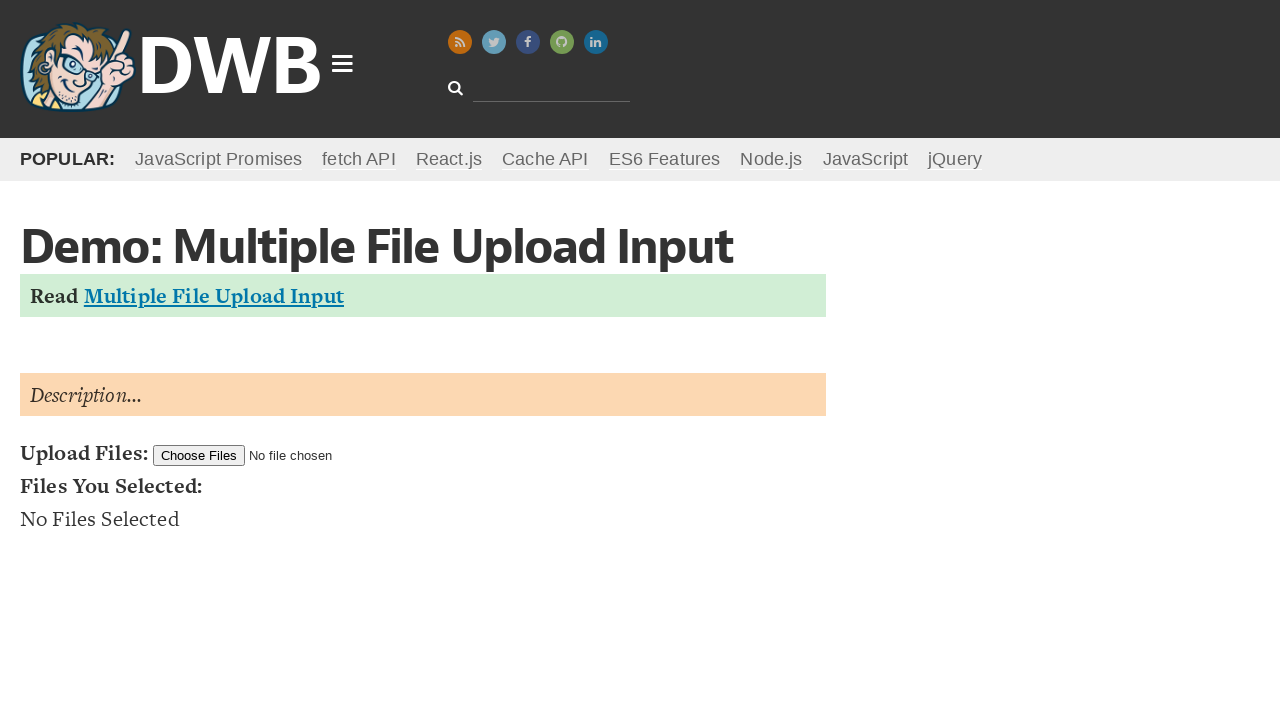

Retrieved and printed page title
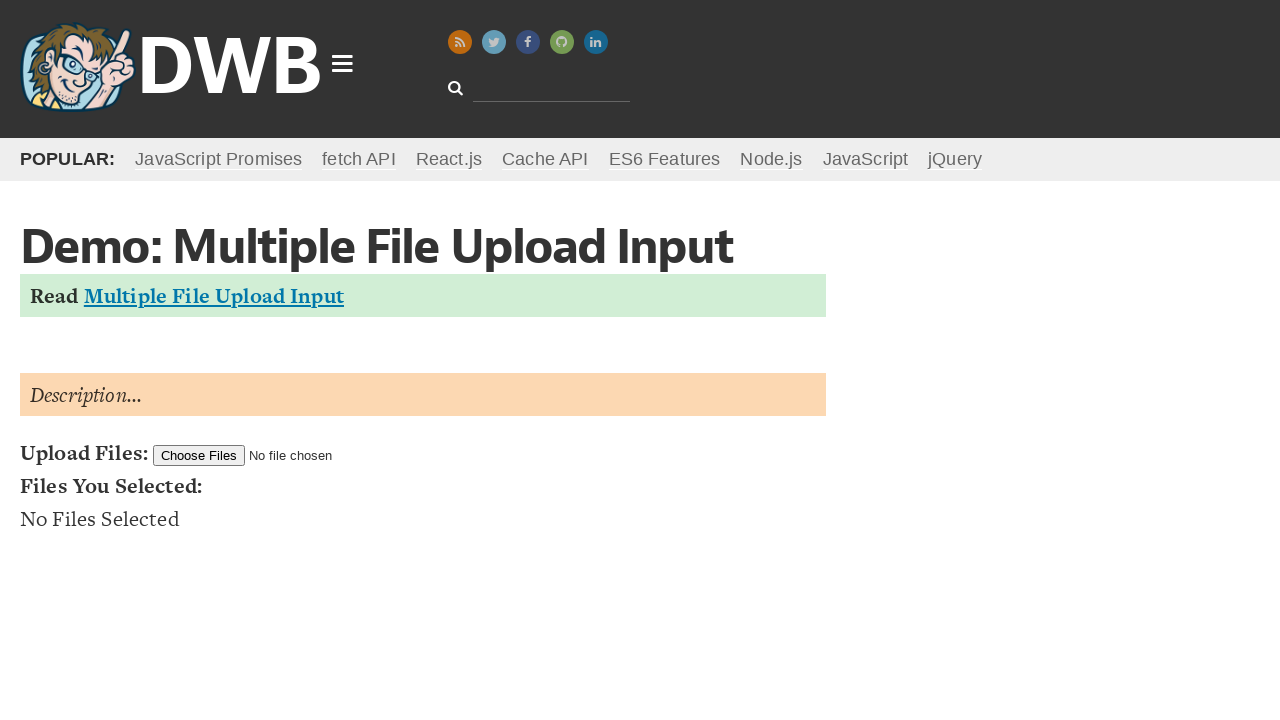

Cleared browser cookies
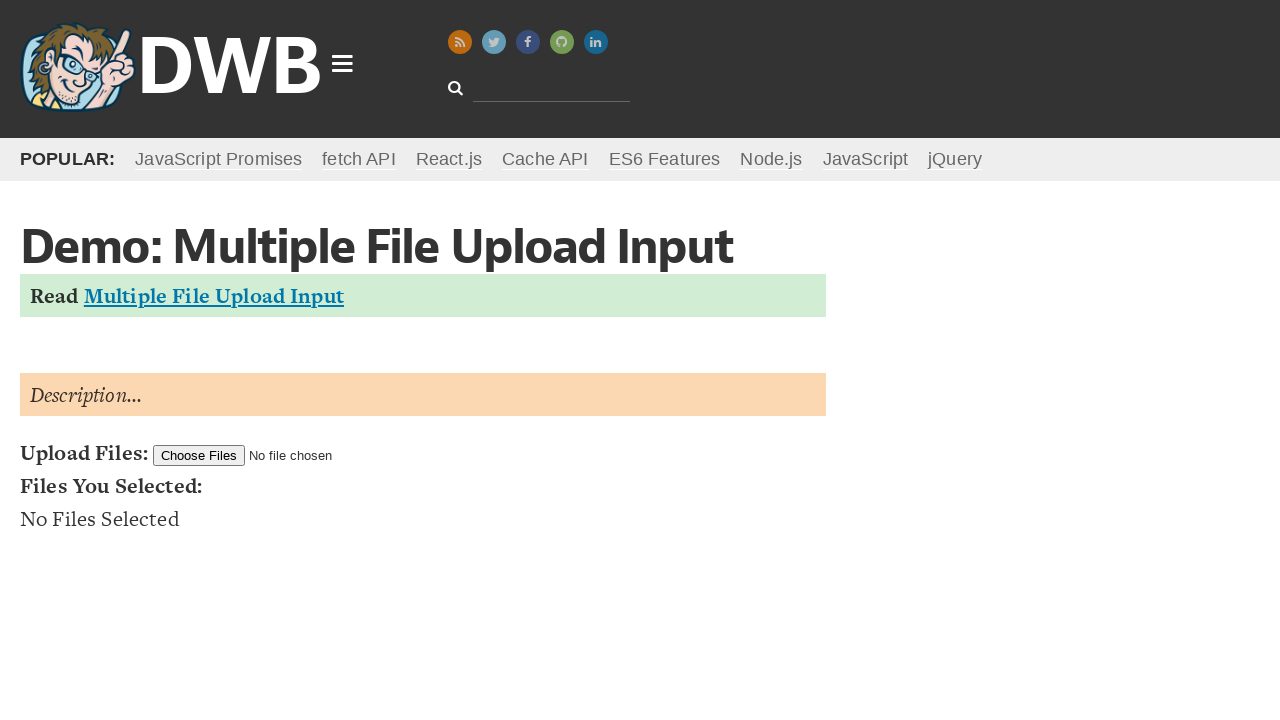

File upload input element loaded
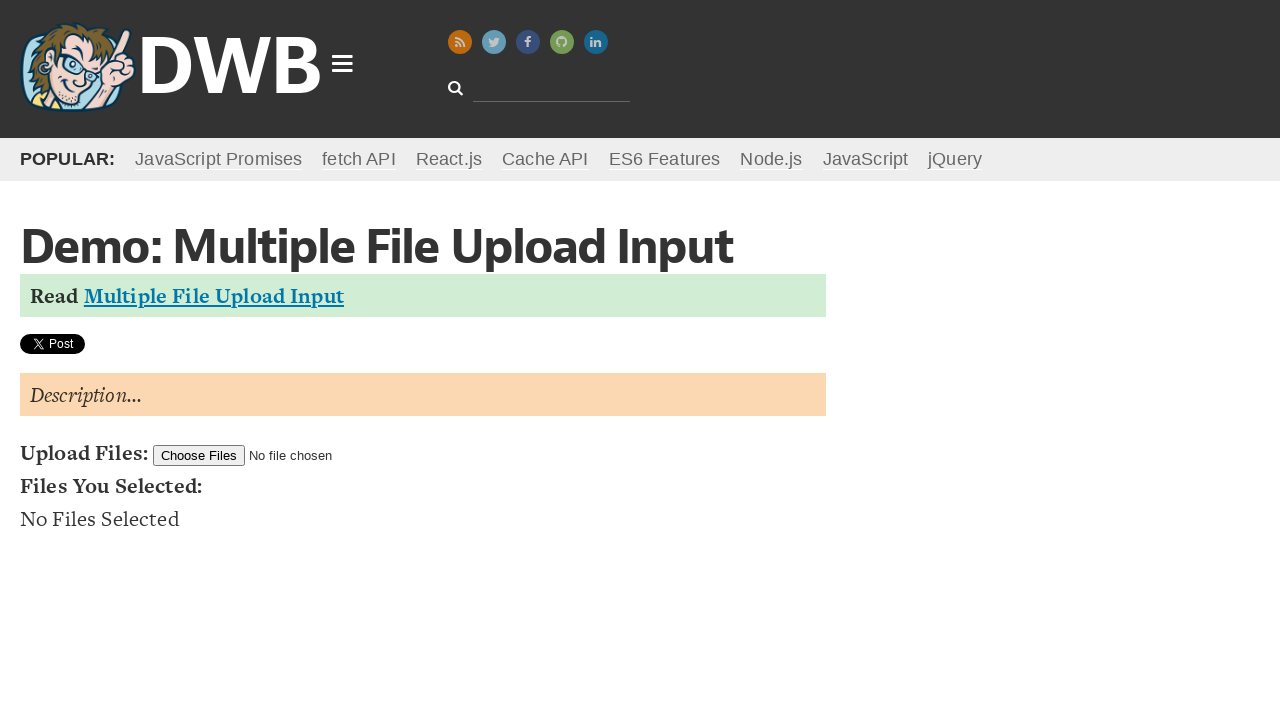

Created temporary test file for upload
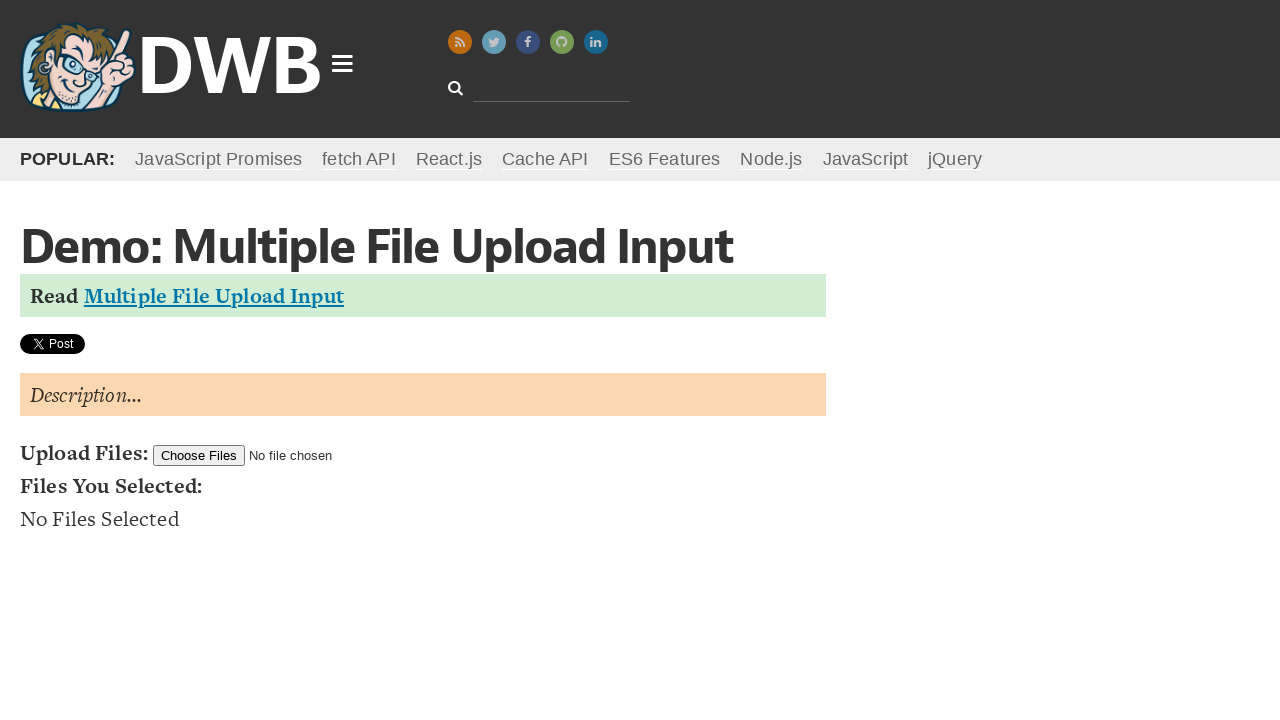

Set file input with temporary test file
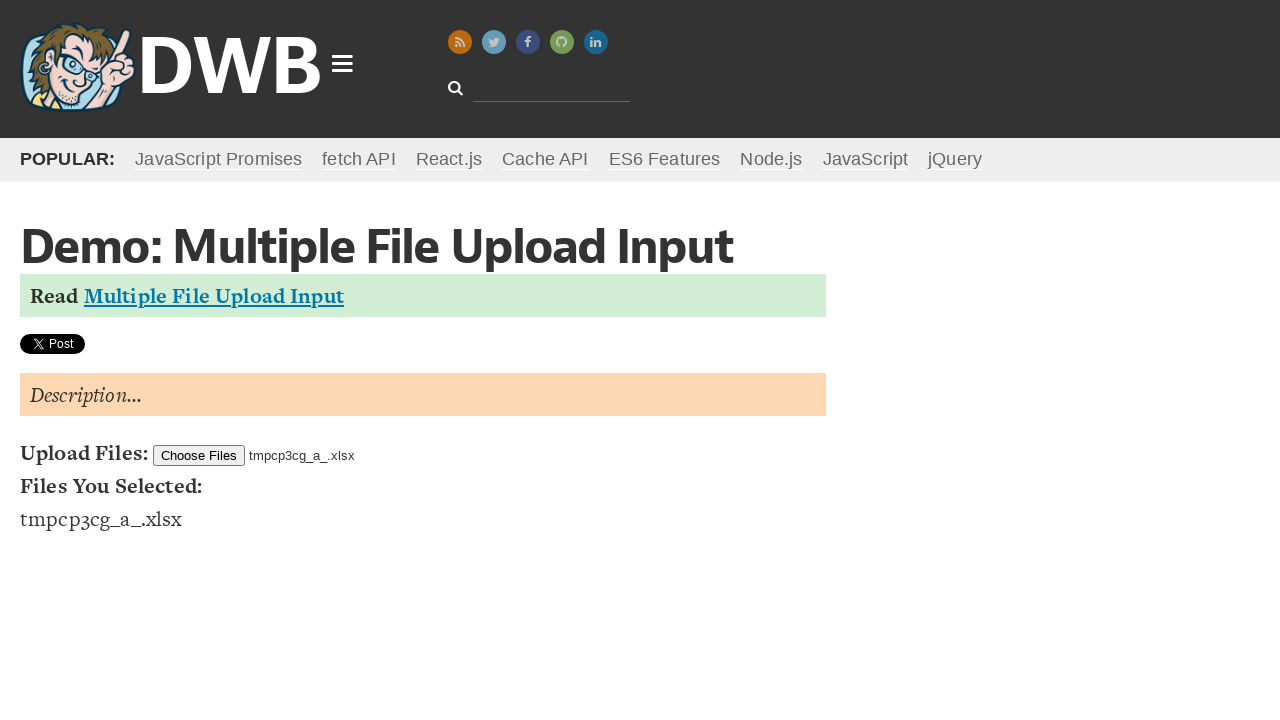

File appeared in upload list
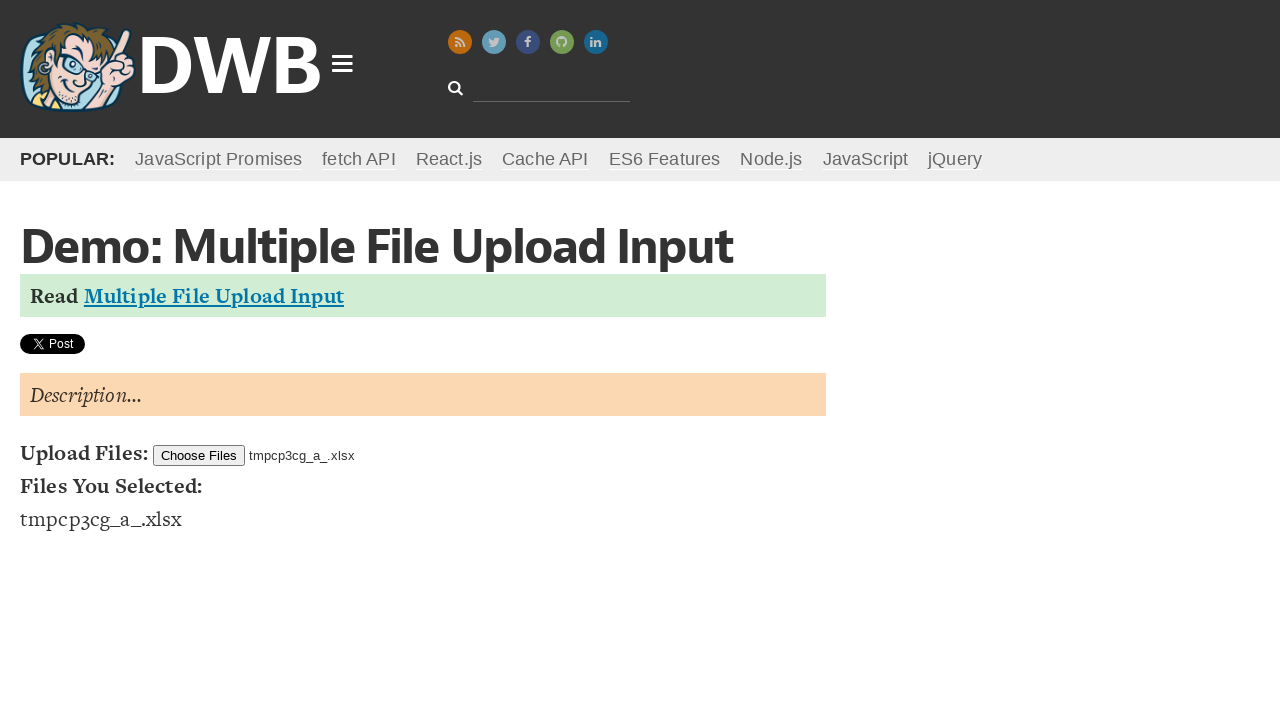

Verified uploaded file: tmpcp3cg_a_.xlsx
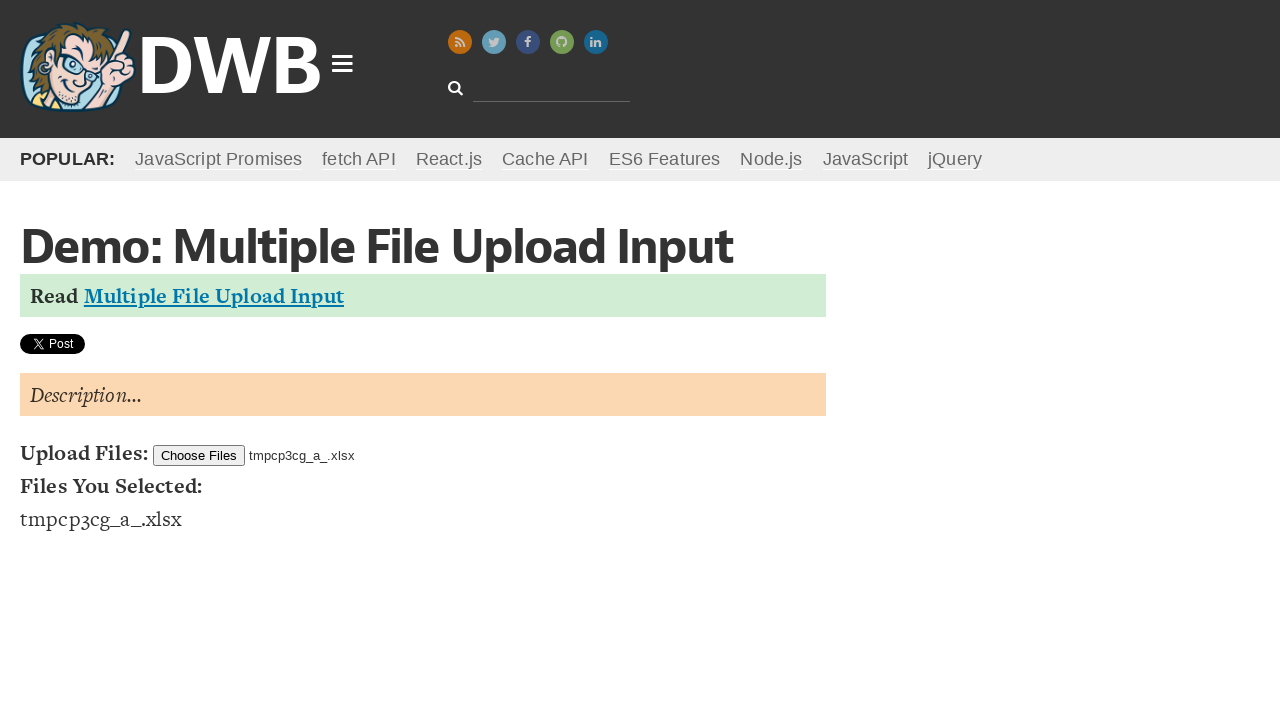

Cleaned up temporary test file
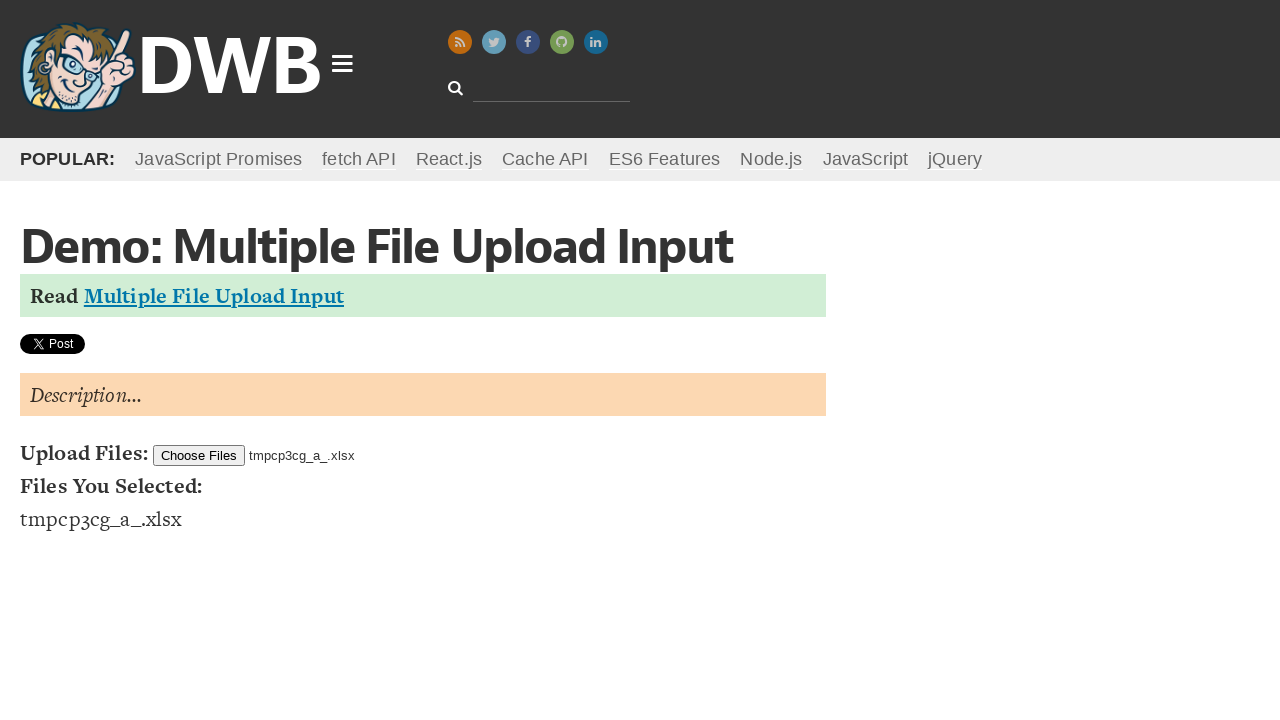

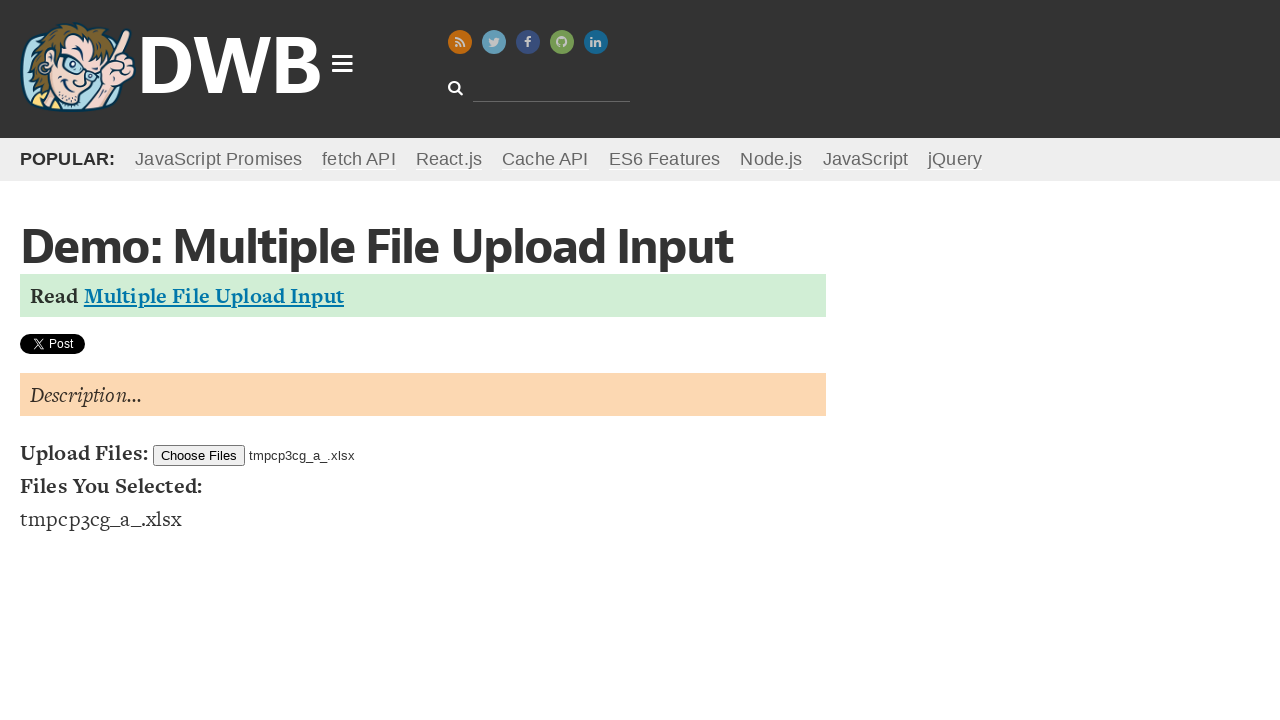